Tests adding a cucumber product to cart using a direct XPath selector on a grocery shopping practice site

Starting URL: https://rahulshettyacademy.com/seleniumPractise

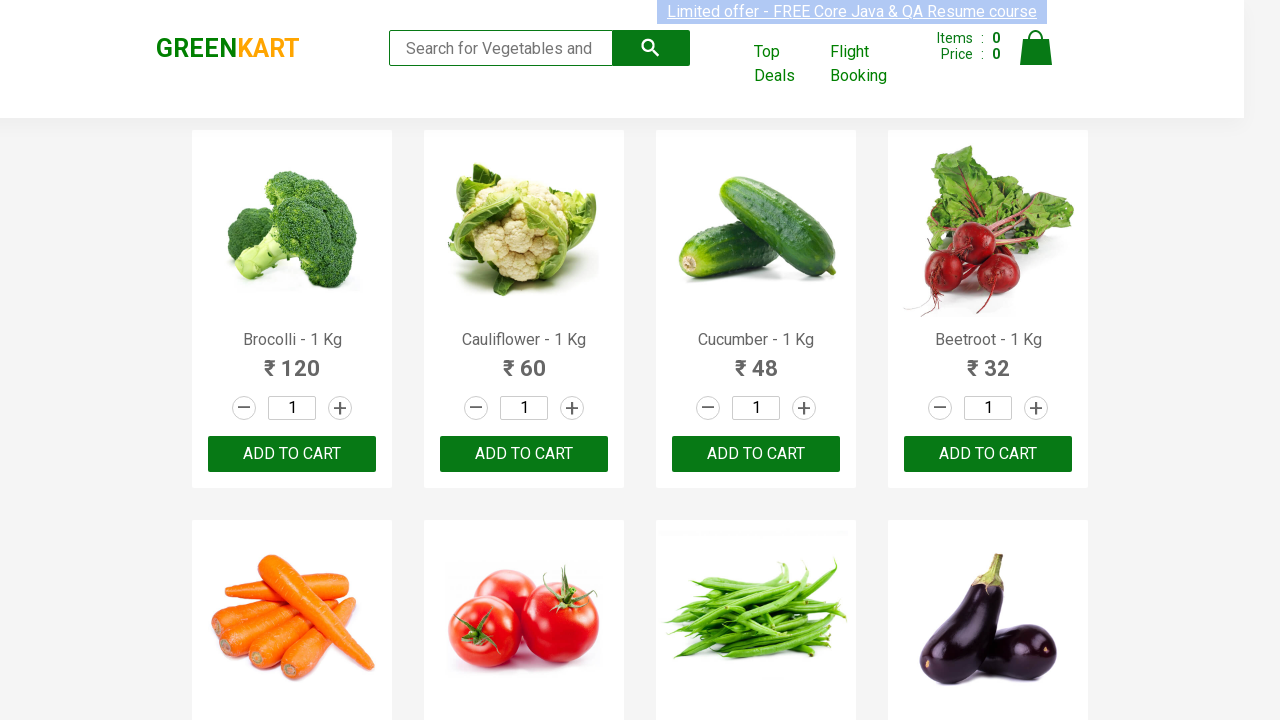

Clicked add to cart button for Cucumber product using XPath selector at (756, 454) on xpath=//h4[contains(.,'Cucumber')]//parent::div//button
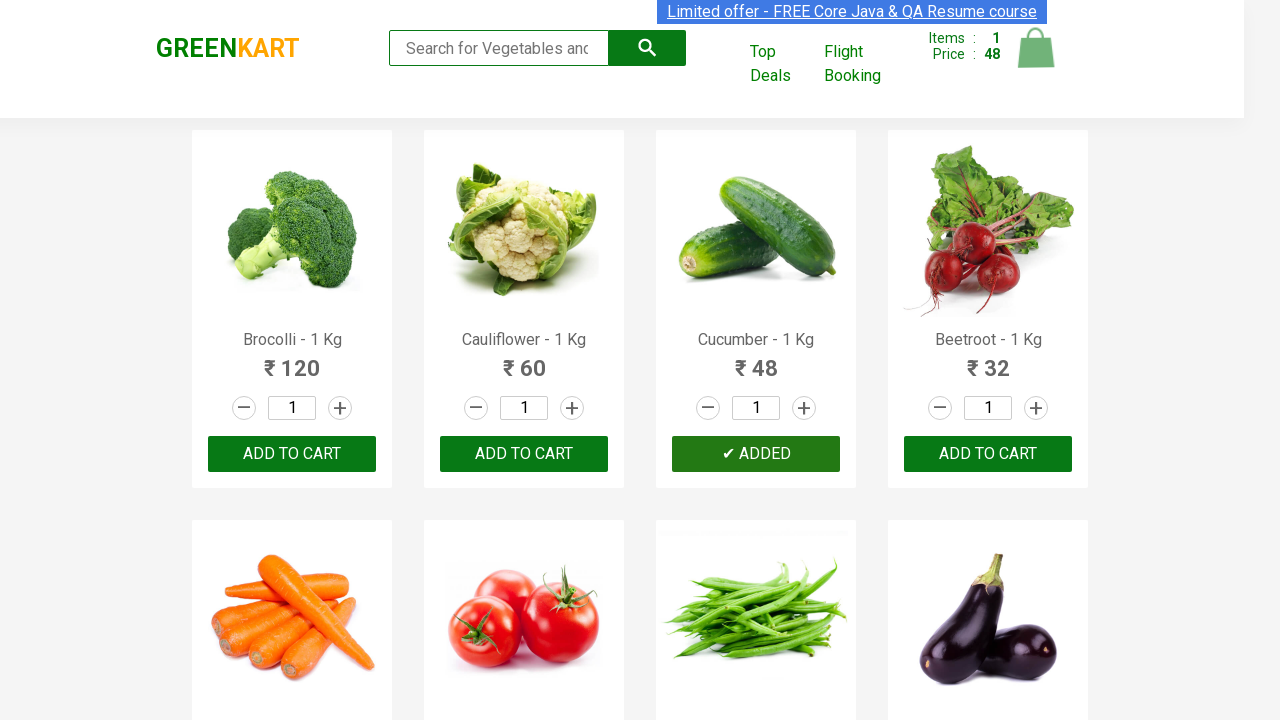

Waited 2 seconds for cart to update
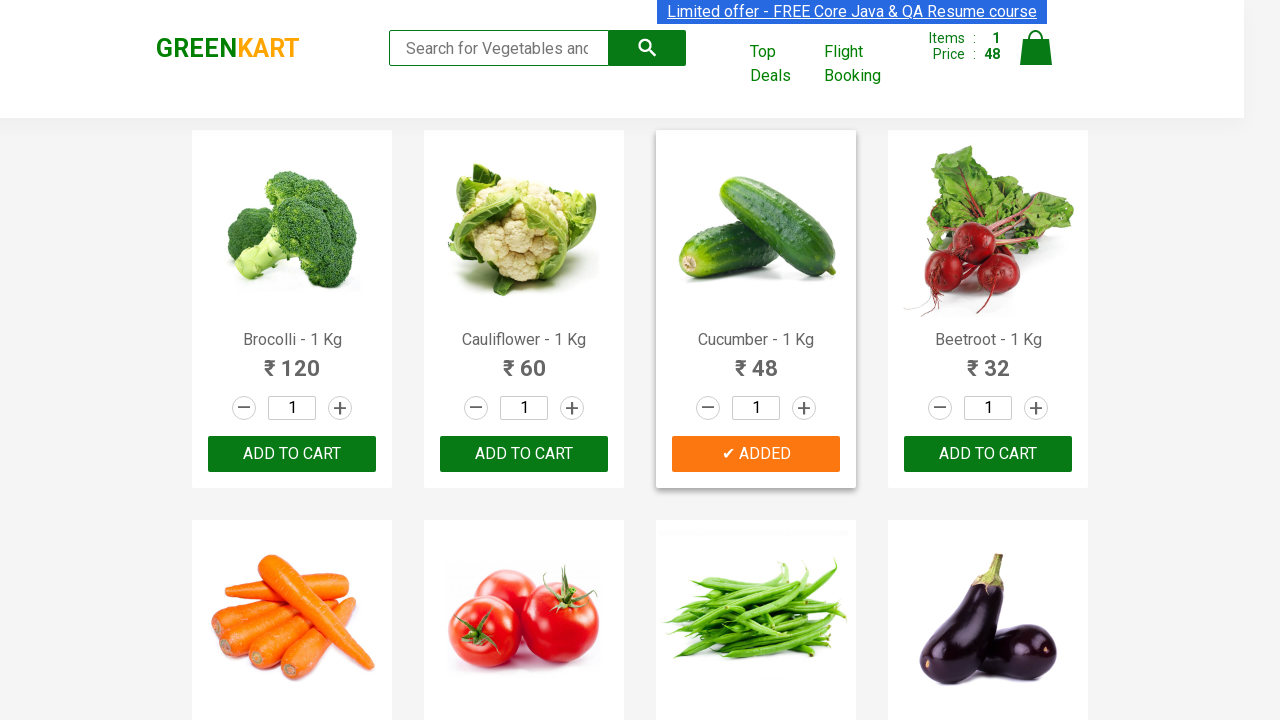

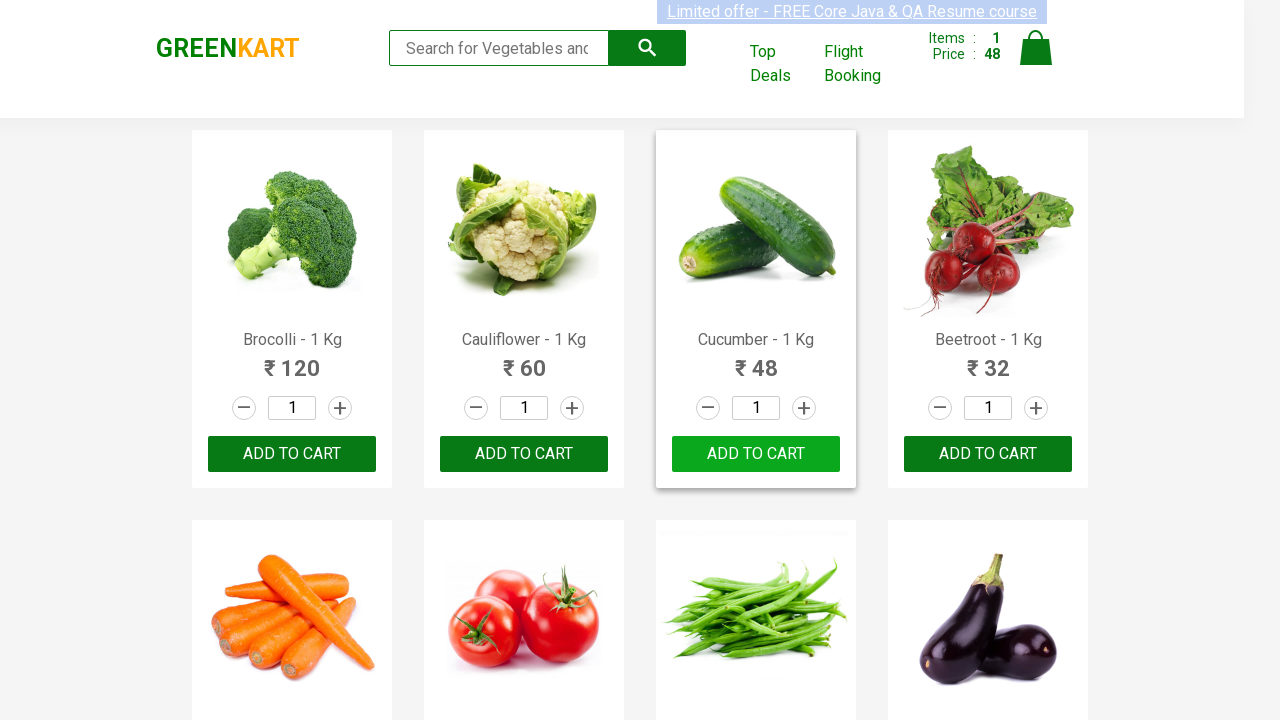